Tests adding a book to cart and verifying the cart displays correct item count and price totals

Starting URL: https://practice.automationtesting.in/

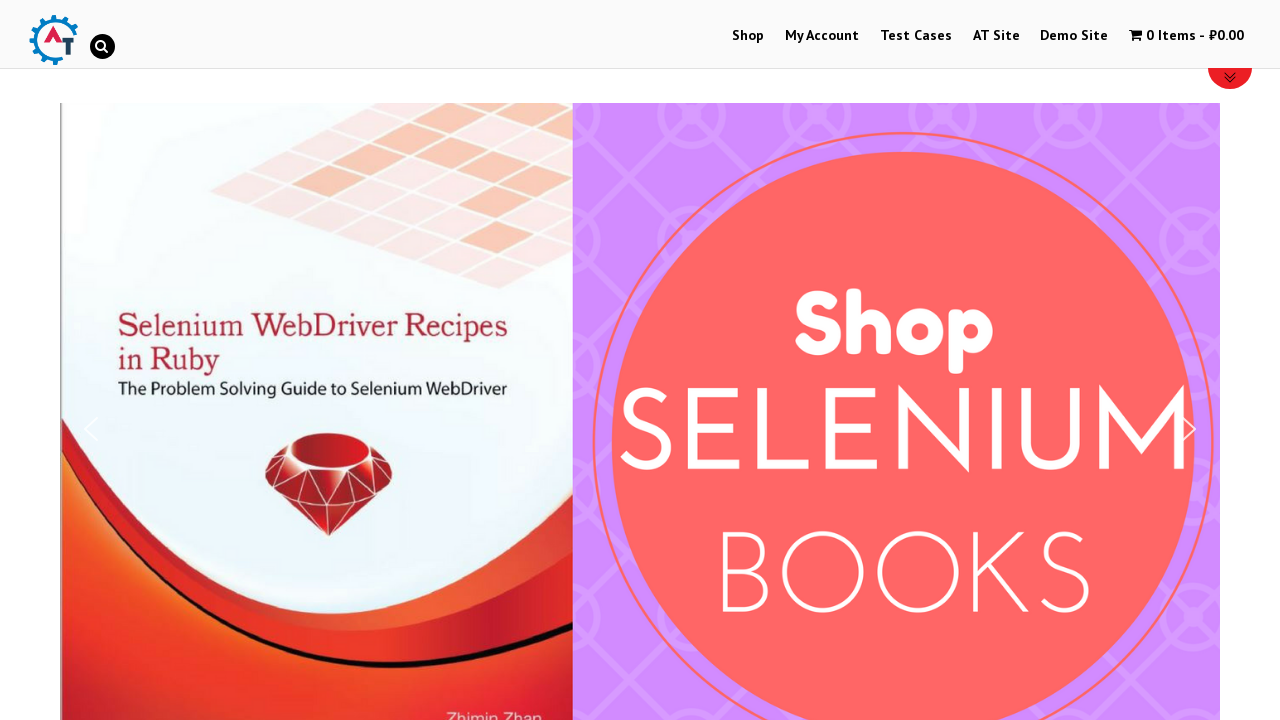

Clicked shop menu item at (748, 36) on #menu-item-40
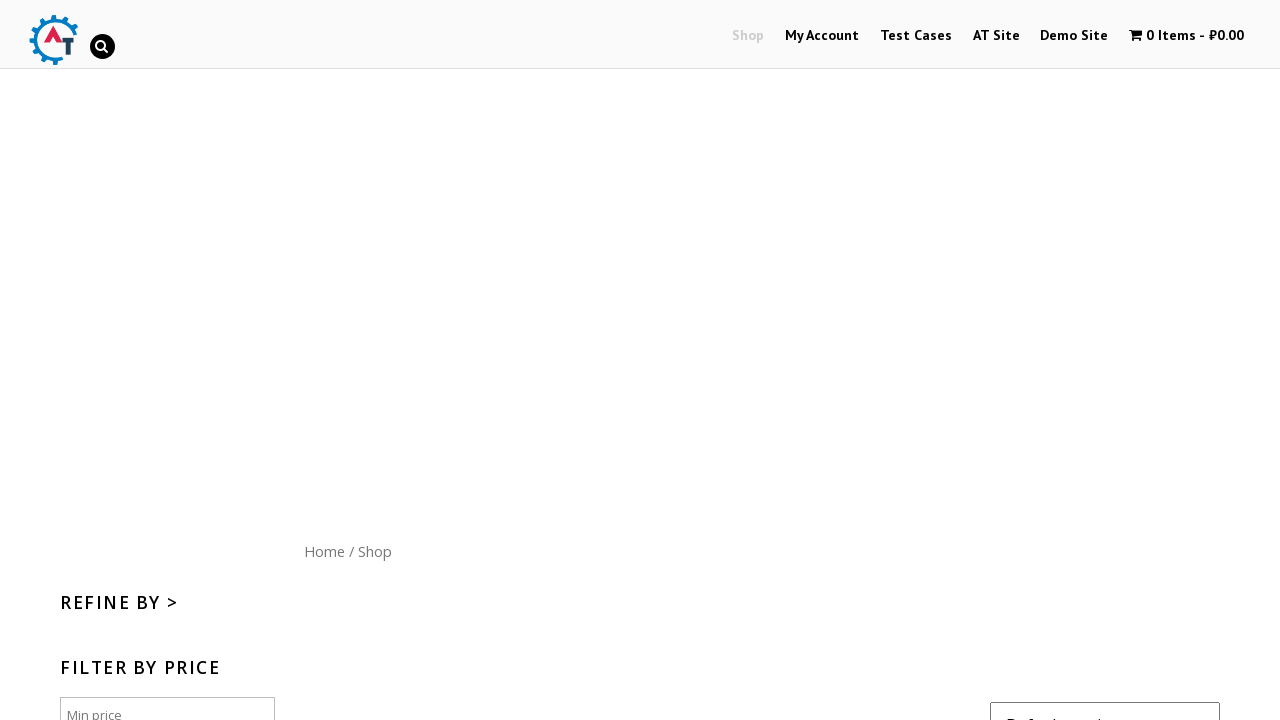

Clicked add to cart button for book at (1115, 361) on .post-182 .button
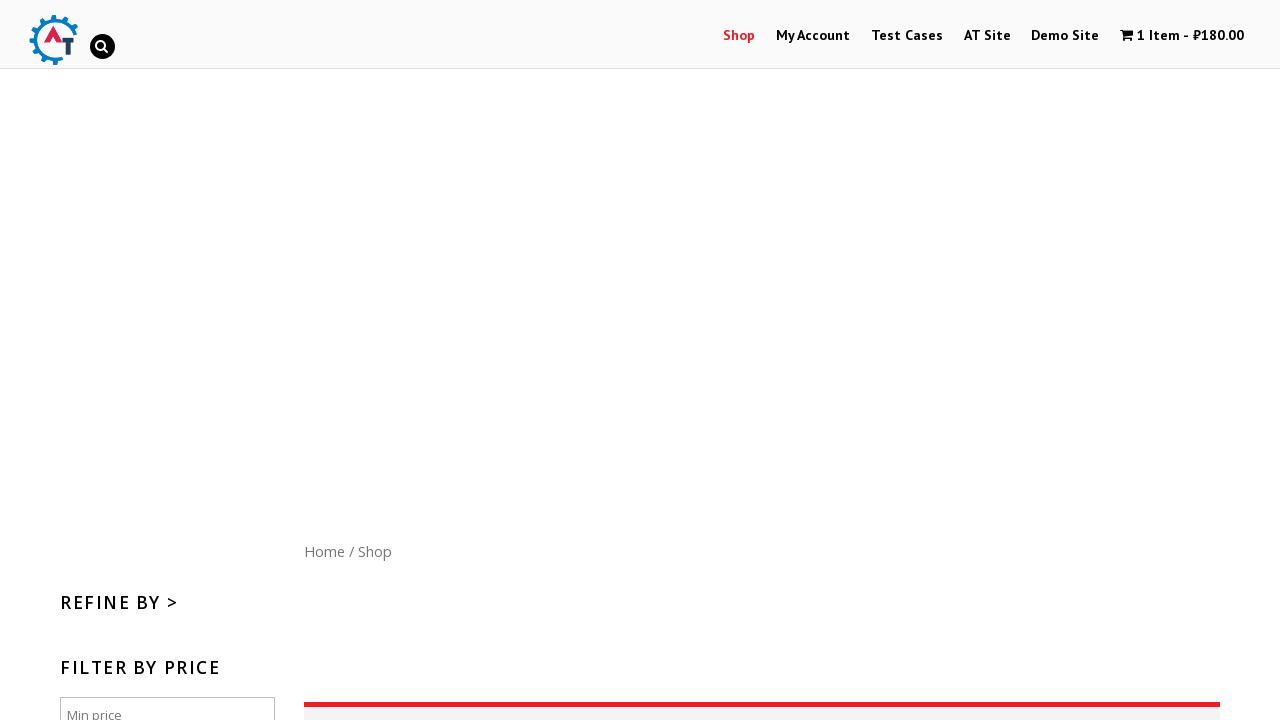

Waited for cart to update
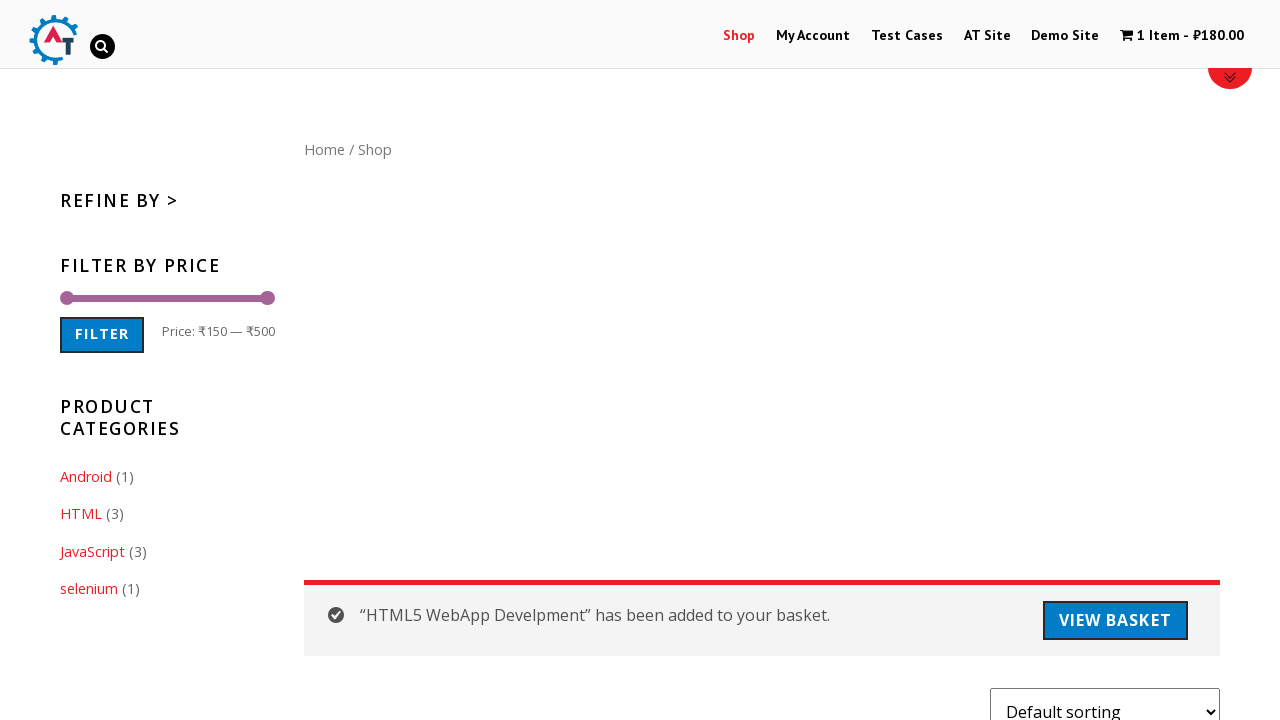

Clicked cart menu to navigate to cart page at (1182, 36) on .wpmenucart-contents
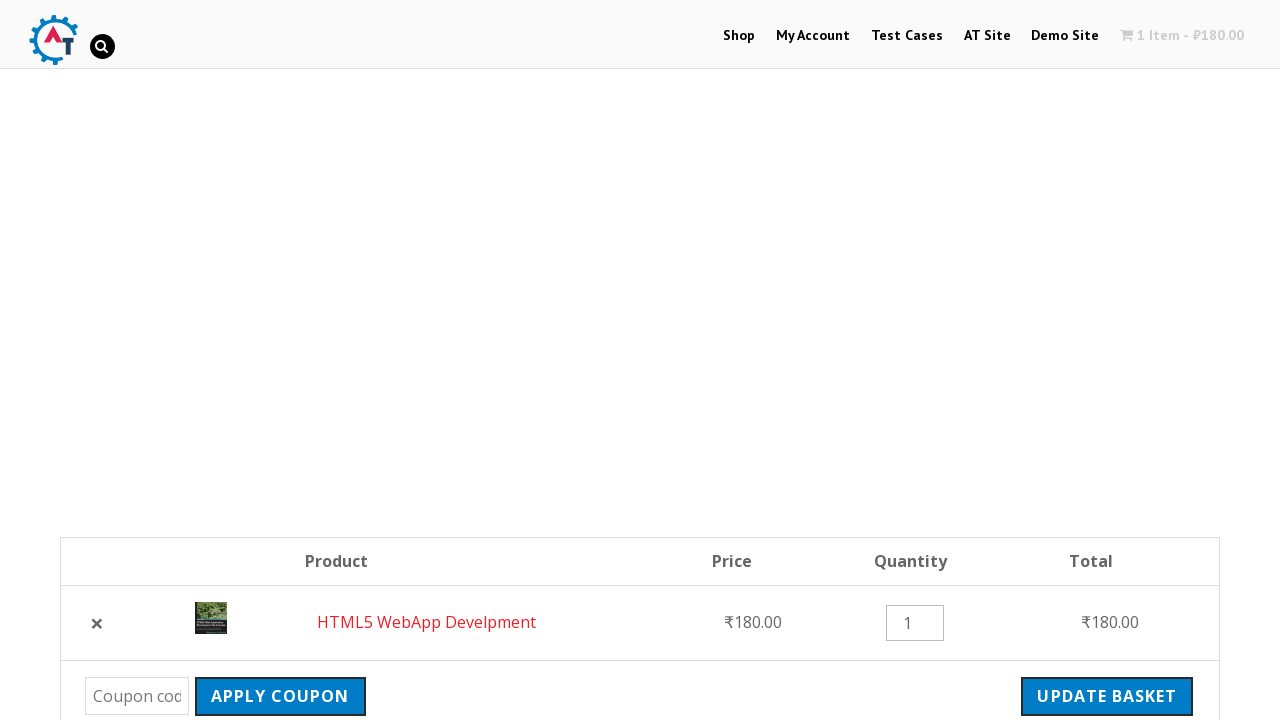

Verified cart subtotal displays ₹180.00
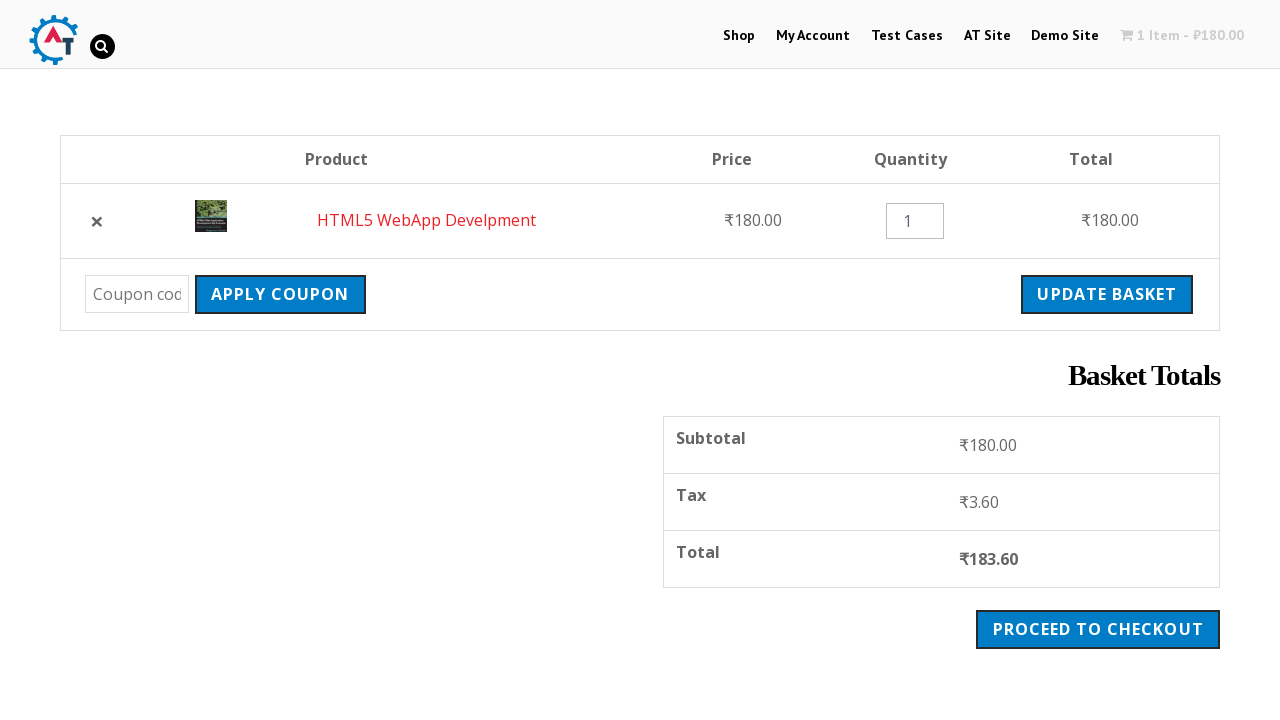

Verified cart total displays ₹183.60
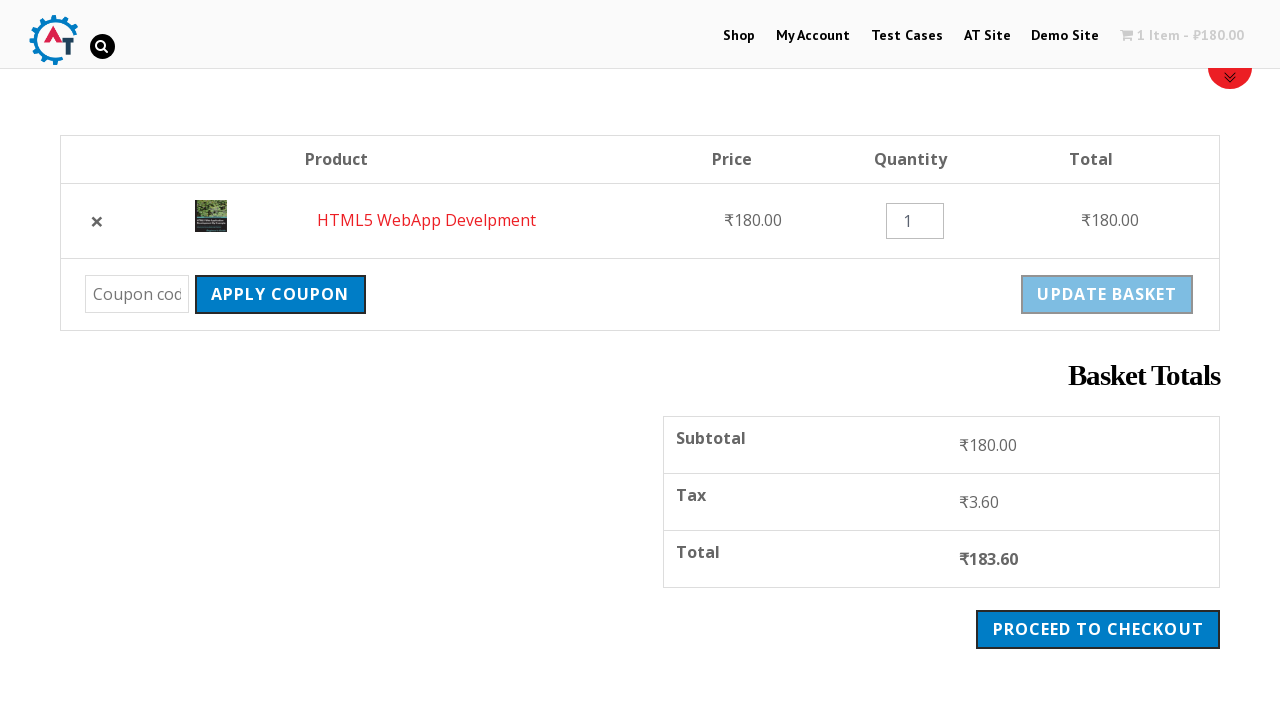

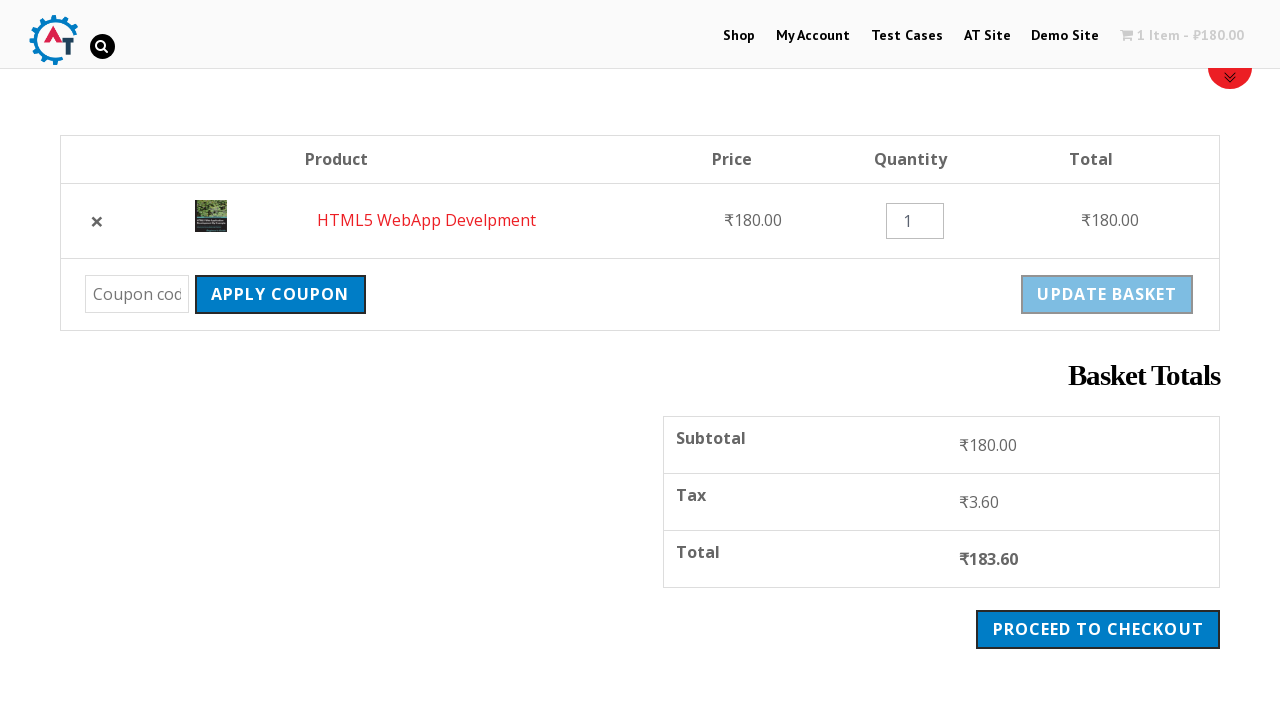